Tests navigation by waiting for the Home link to be clickable and then clicking it

Starting URL: https://demo.automationtesting.in/WebTable.html

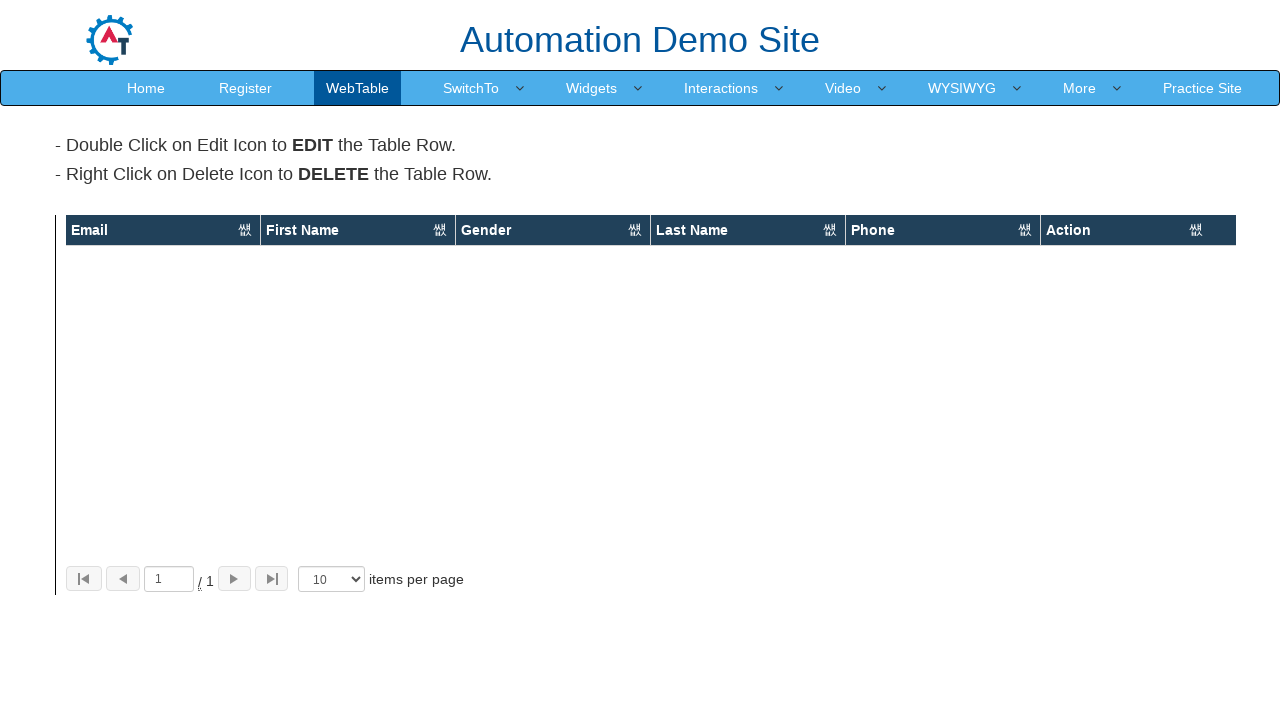

Waited for Home link to be visible
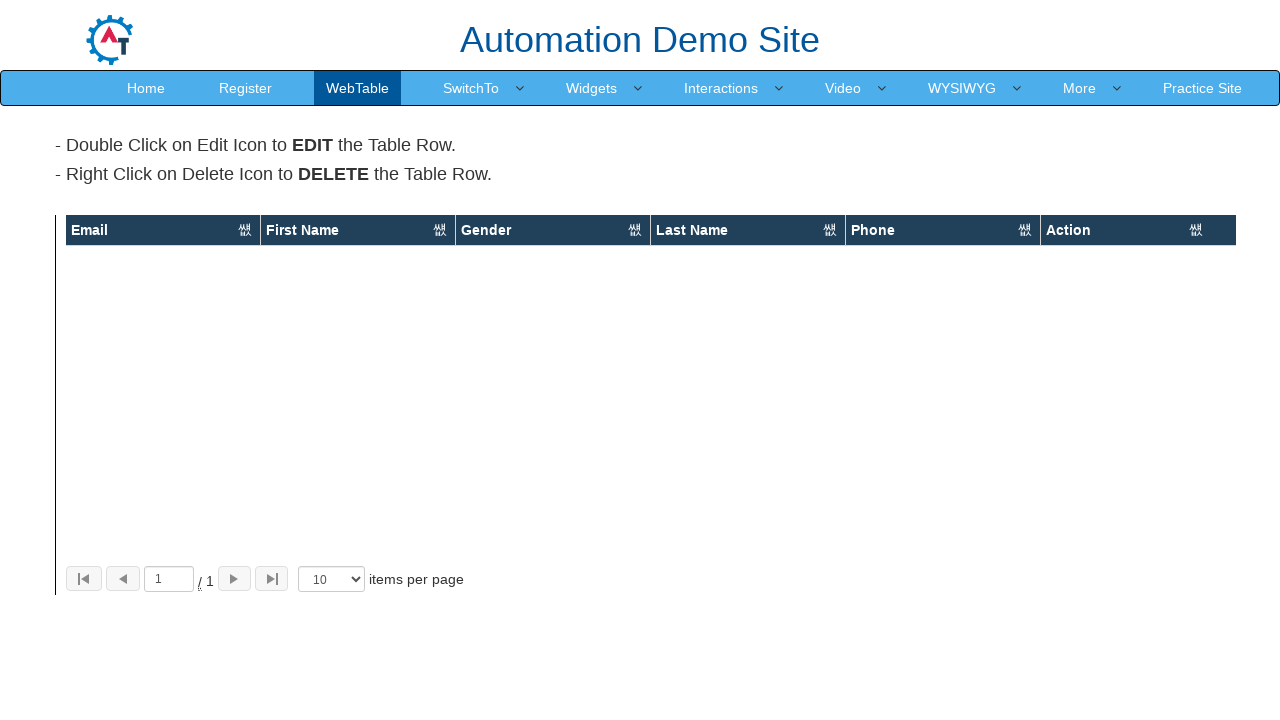

Clicked Home link to navigate at (146, 88) on xpath=//a[normalize-space()='Home']
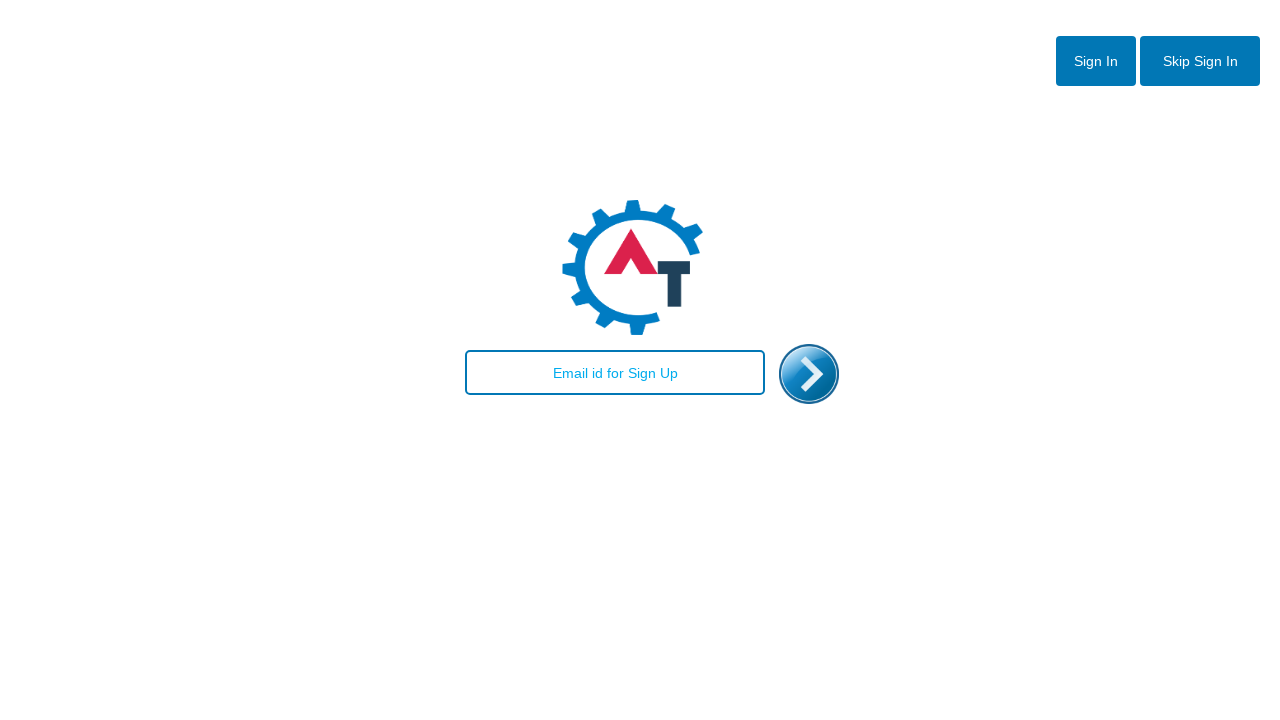

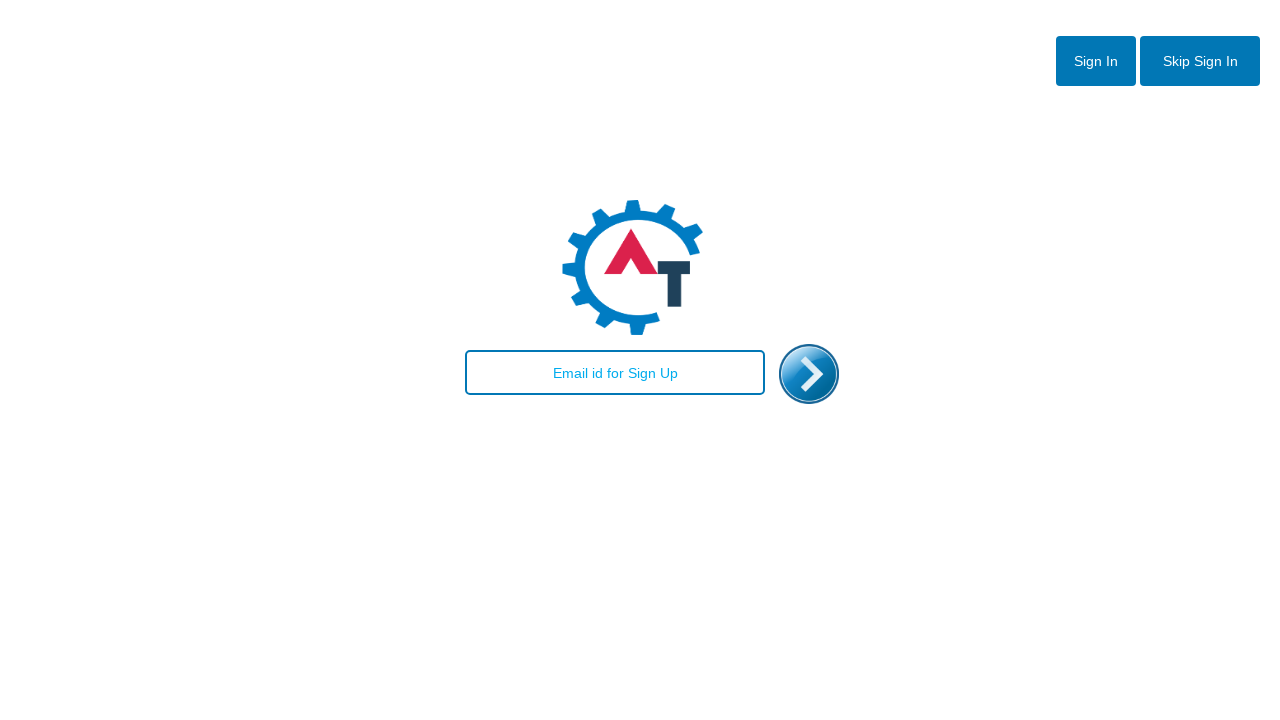